Navigates to ECMWF weather forecast chart page showing precipitation probability data for Europe and waits for the chart visualization to load.

Starting URL: https://charts.ecmwf.int/products/efi2web_tp?area=Europe&base_time=202401150000&day=1&quantile=99

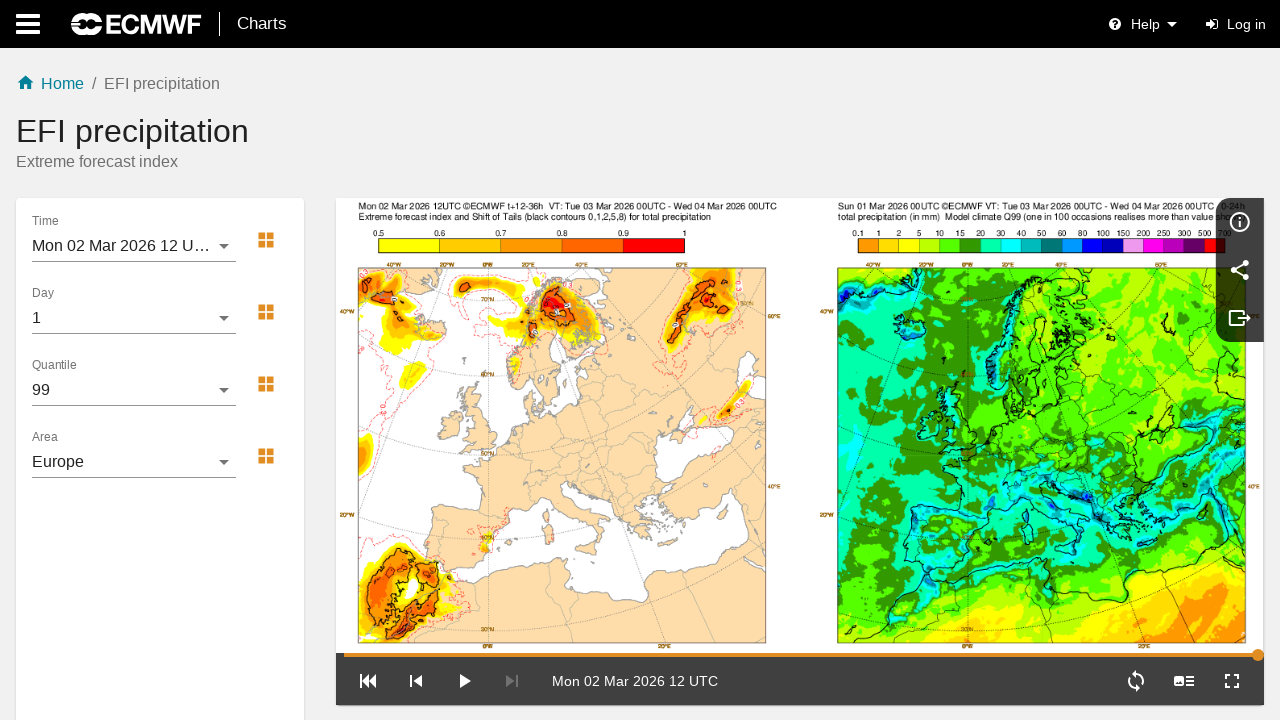

Navigated to ECMWF weather forecast chart page for European precipitation probability
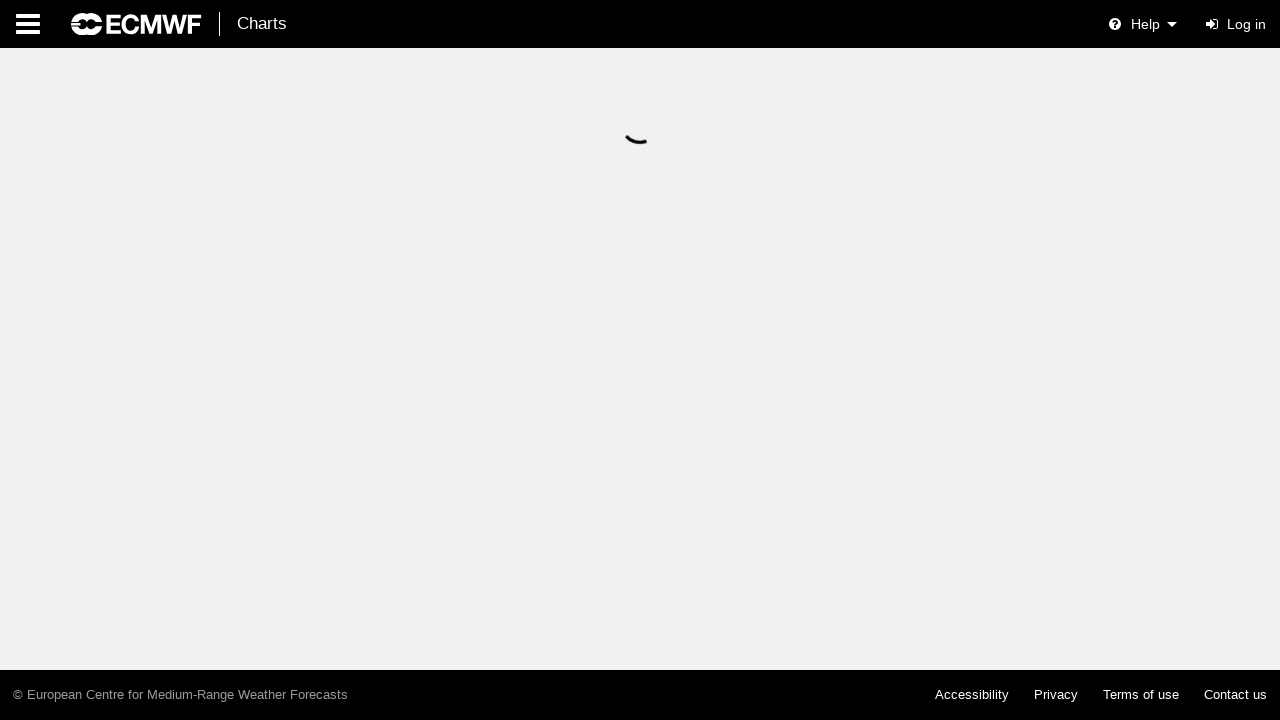

Chart visualization loaded - canvas or SVG element detected
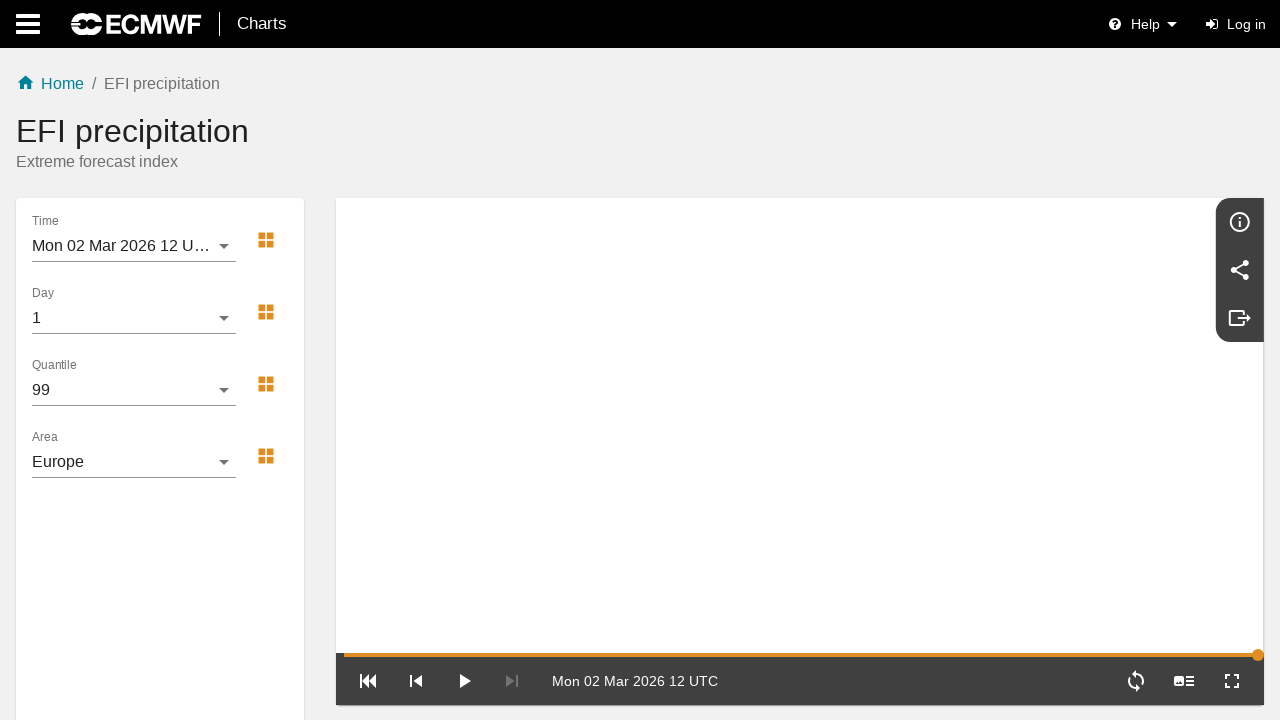

Waited 3 seconds for final chart rendering
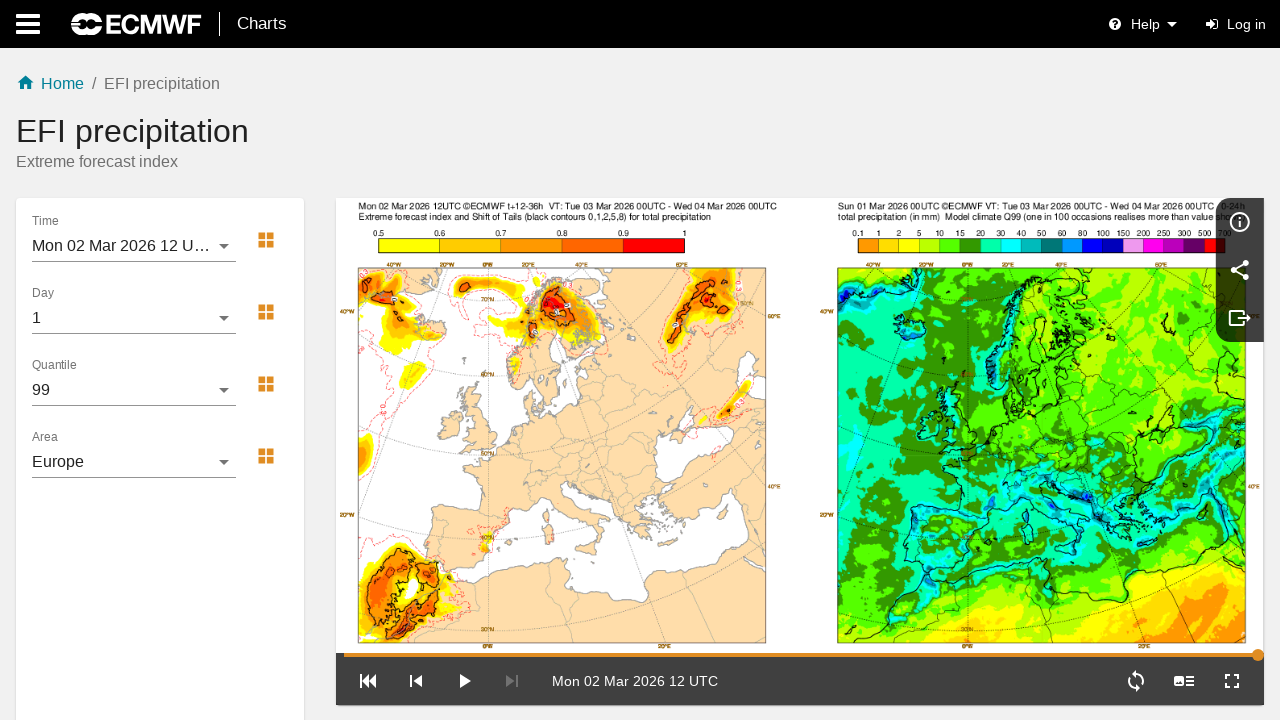

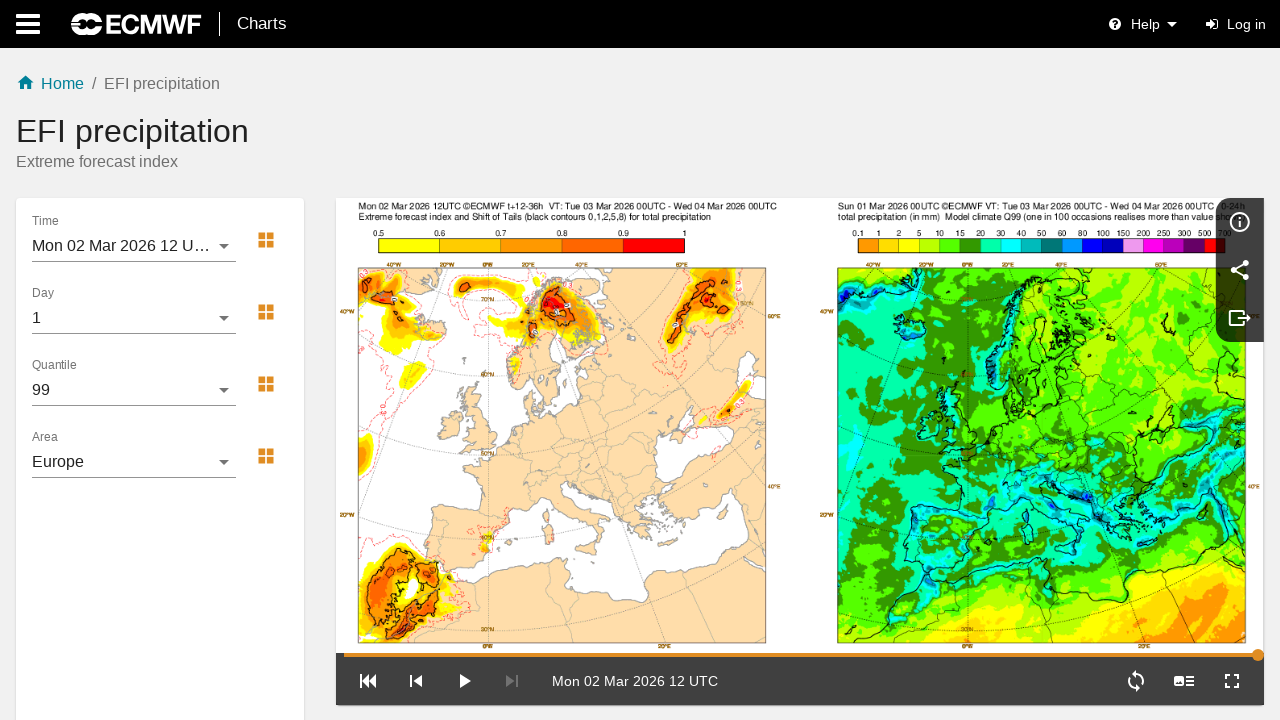